Navigates to the OrangeHRM demo application homepage and waits for it to load

Starting URL: https://opensource-demo.orangehrmlive.com/

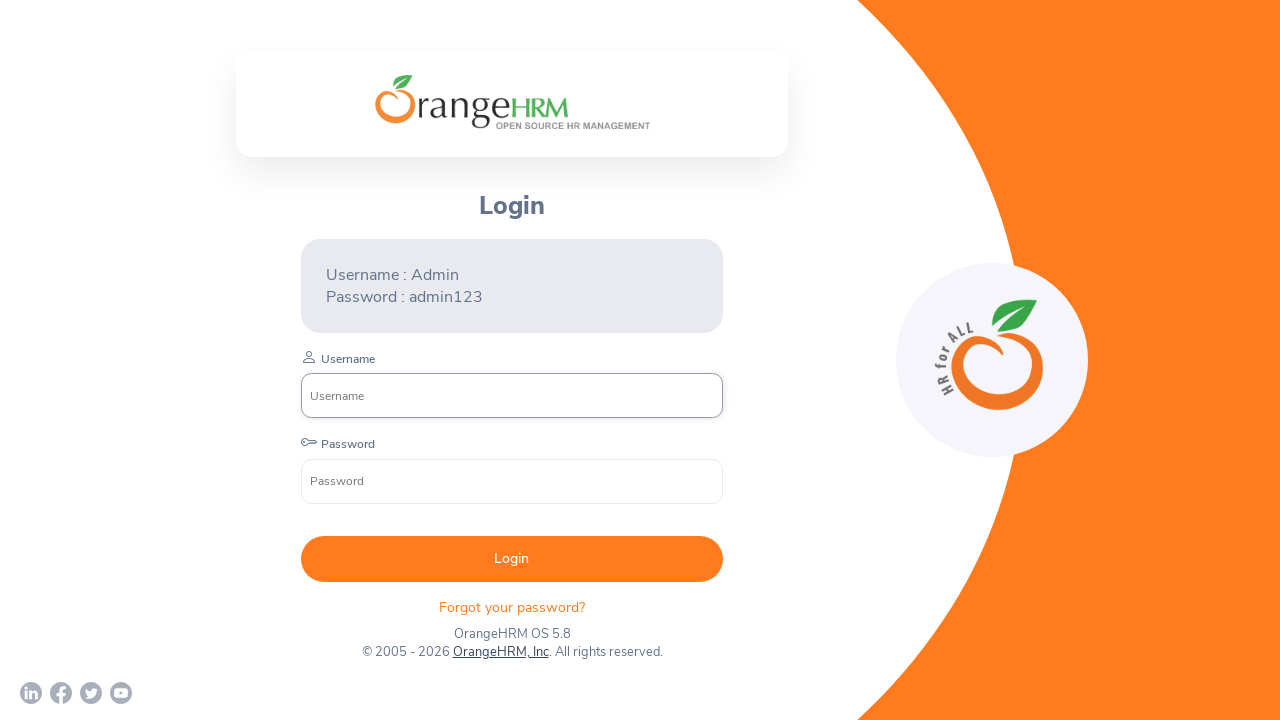

Waited for page to fully load (networkidle state)
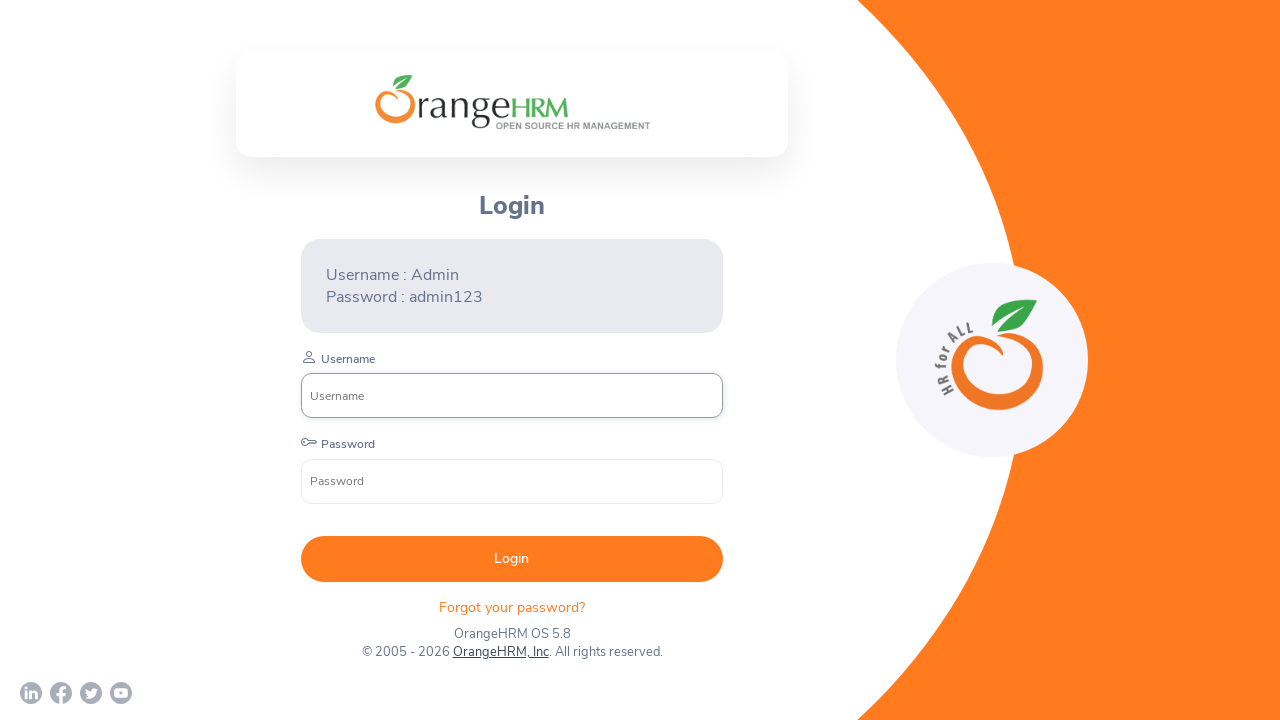

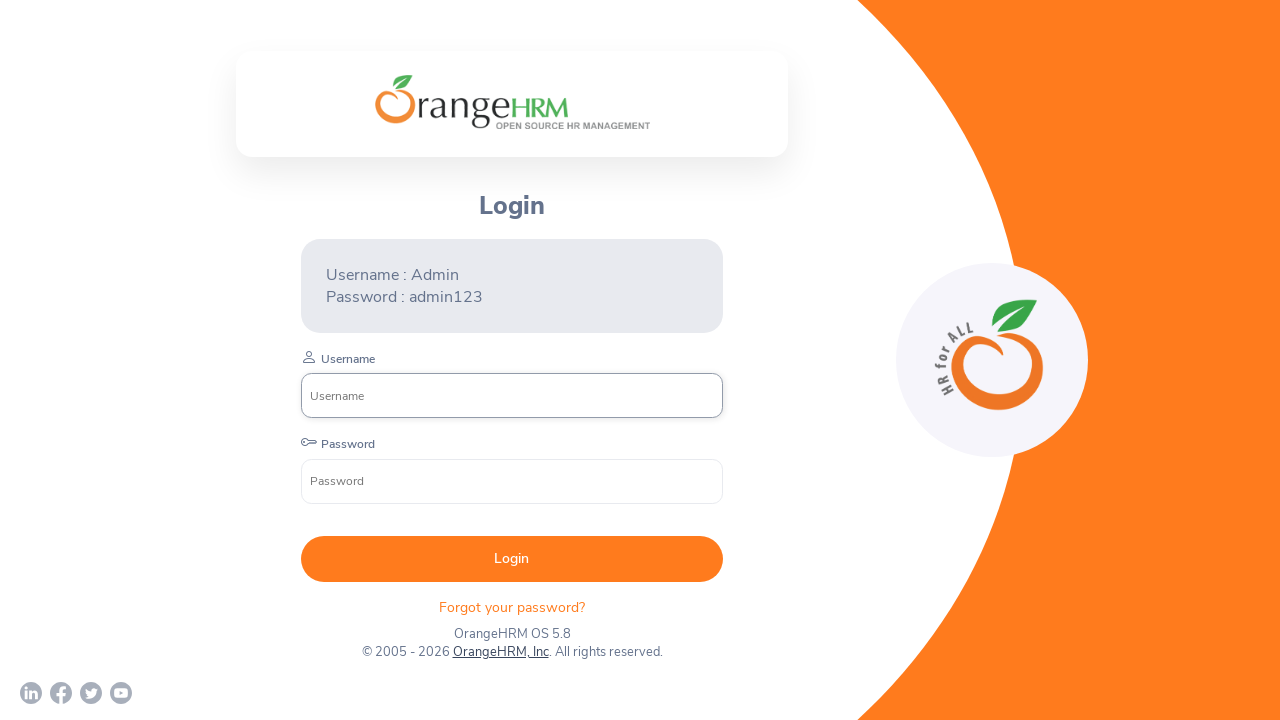